Tests hover functionality by navigating to the Hovers page, hovering over the first user avatar to reveal hidden content, clicking "View profile" link, and navigating back.

Starting URL: https://the-internet.herokuapp.com/

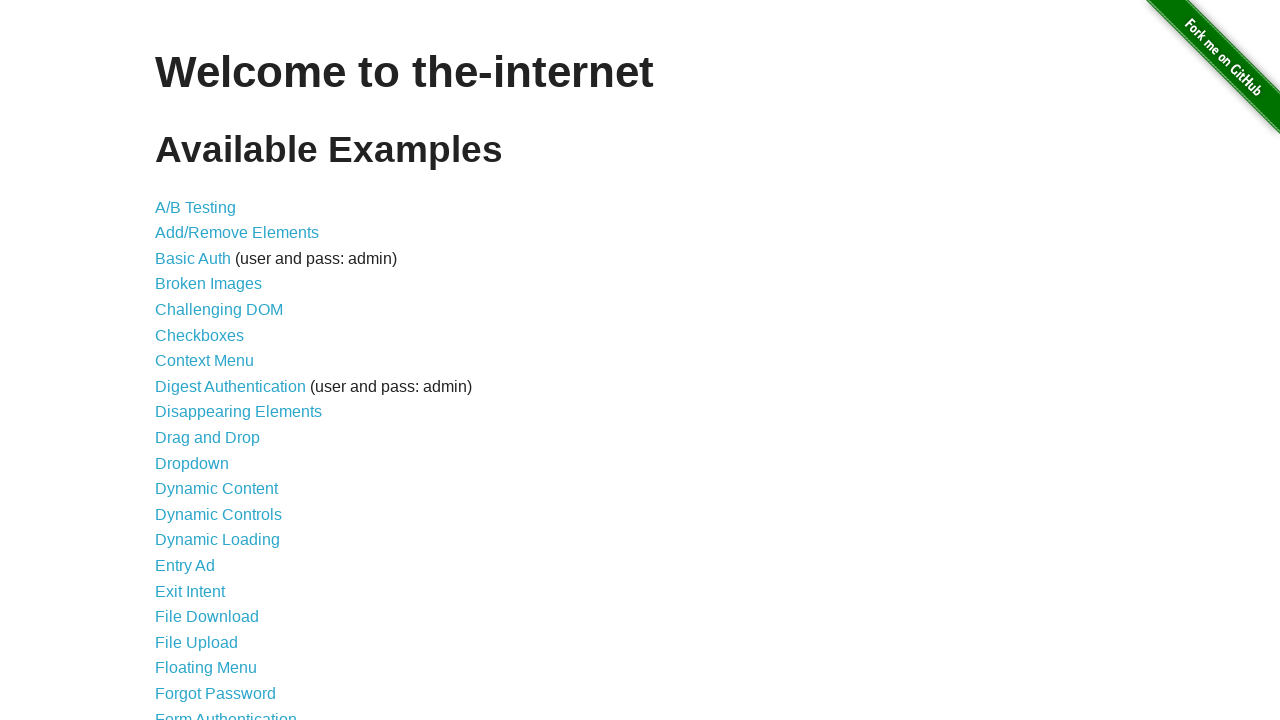

Clicked Hovers link to navigate to hovers page at (180, 360) on text=Hovers
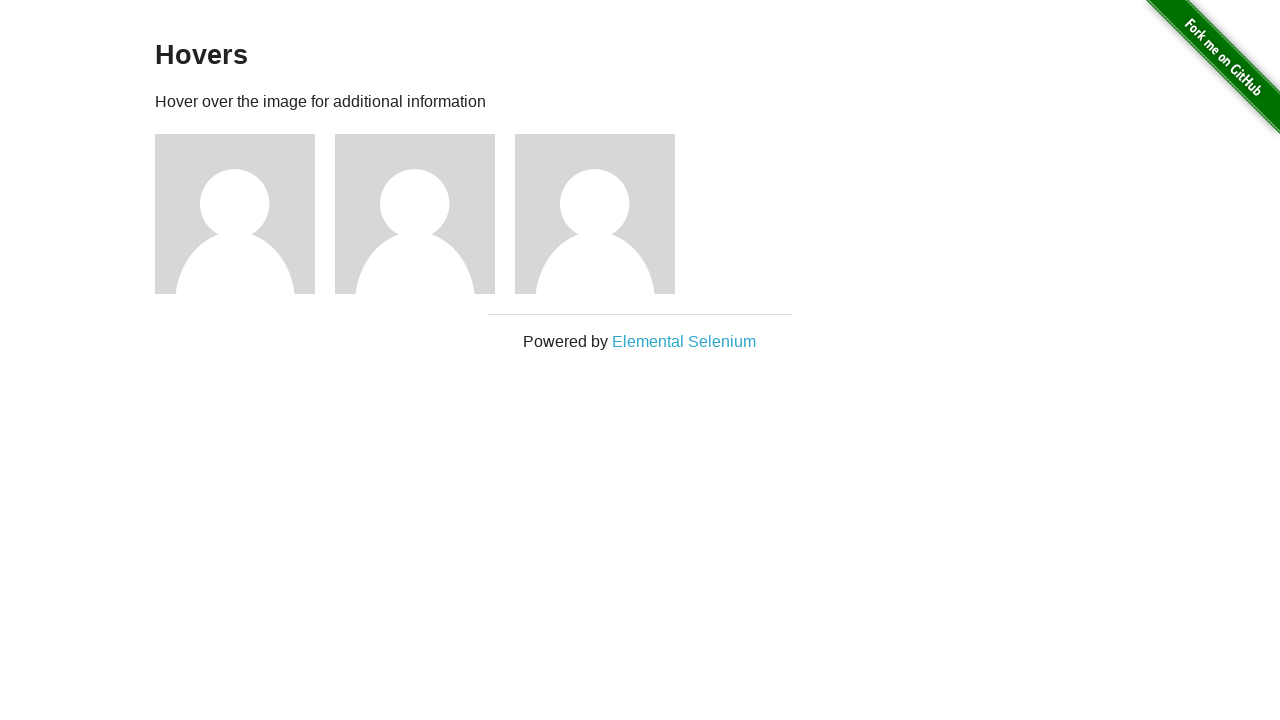

User avatars loaded on the page
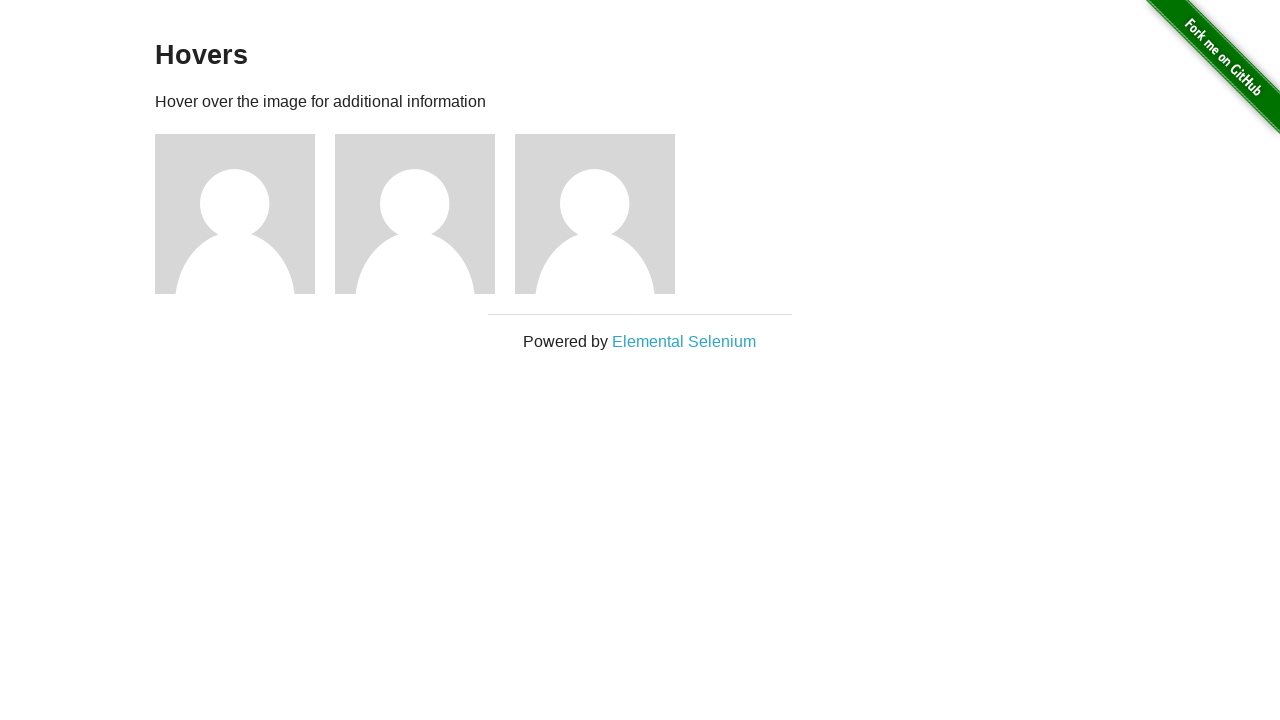

Hovered over the first user avatar to reveal hidden content at (235, 214) on img[alt='User Avatar'] >> nth=0
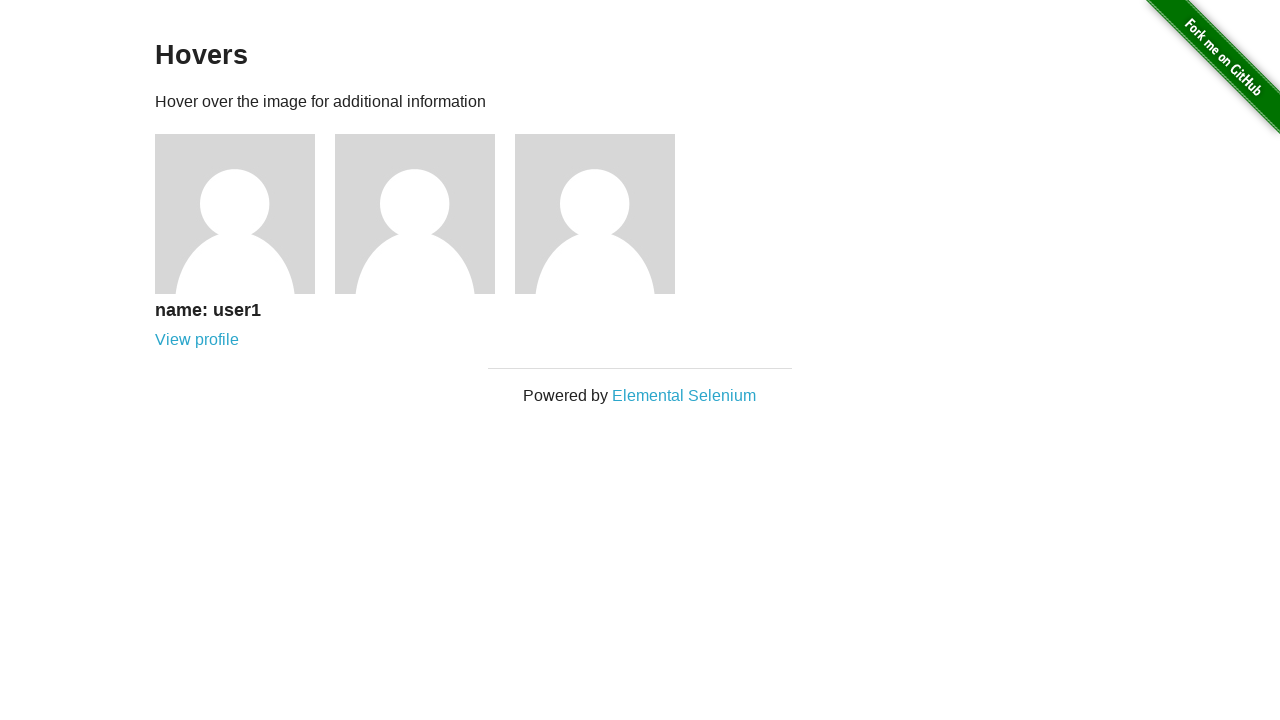

Clicked View profile link that appeared on hover at (197, 340) on text=View profile
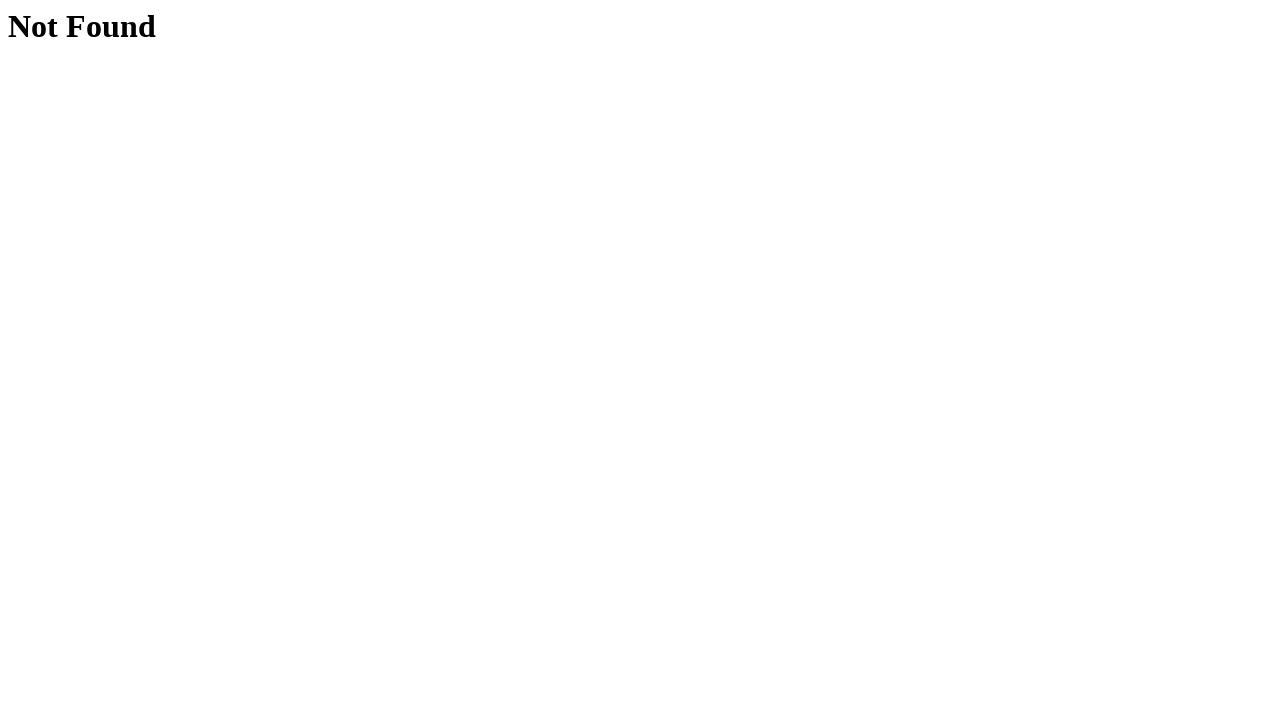

Navigated back to the hovers page
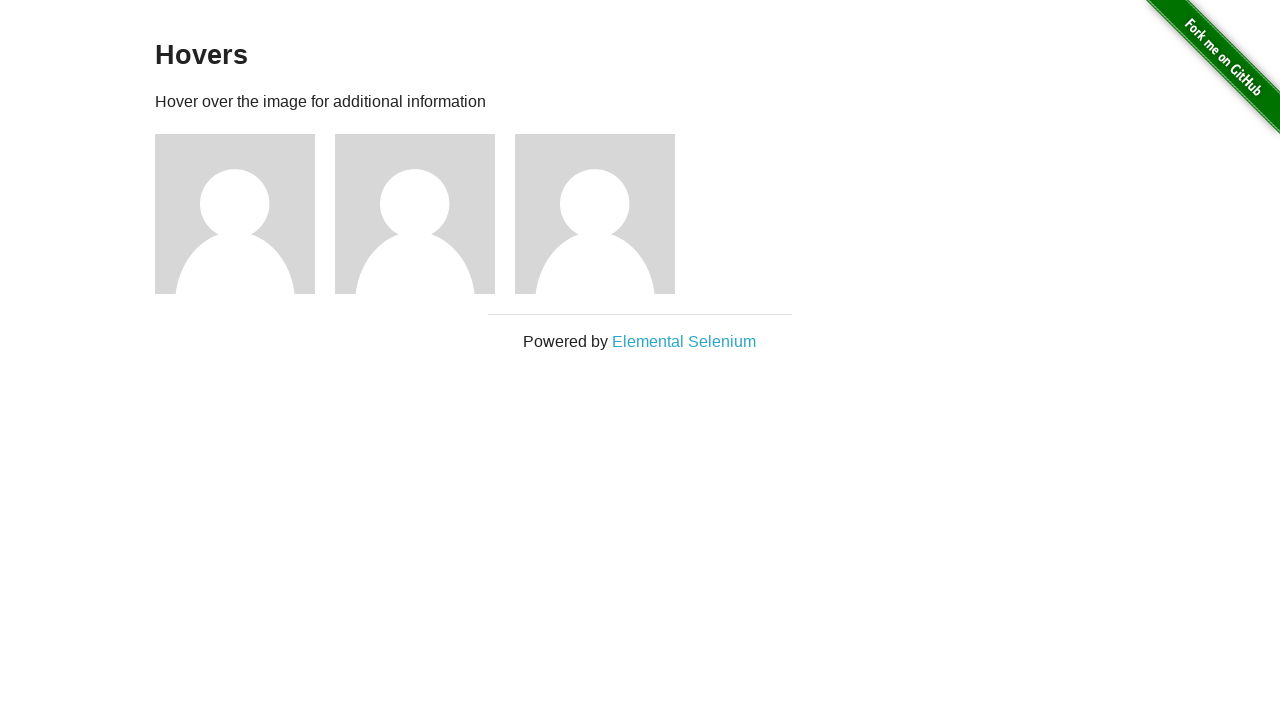

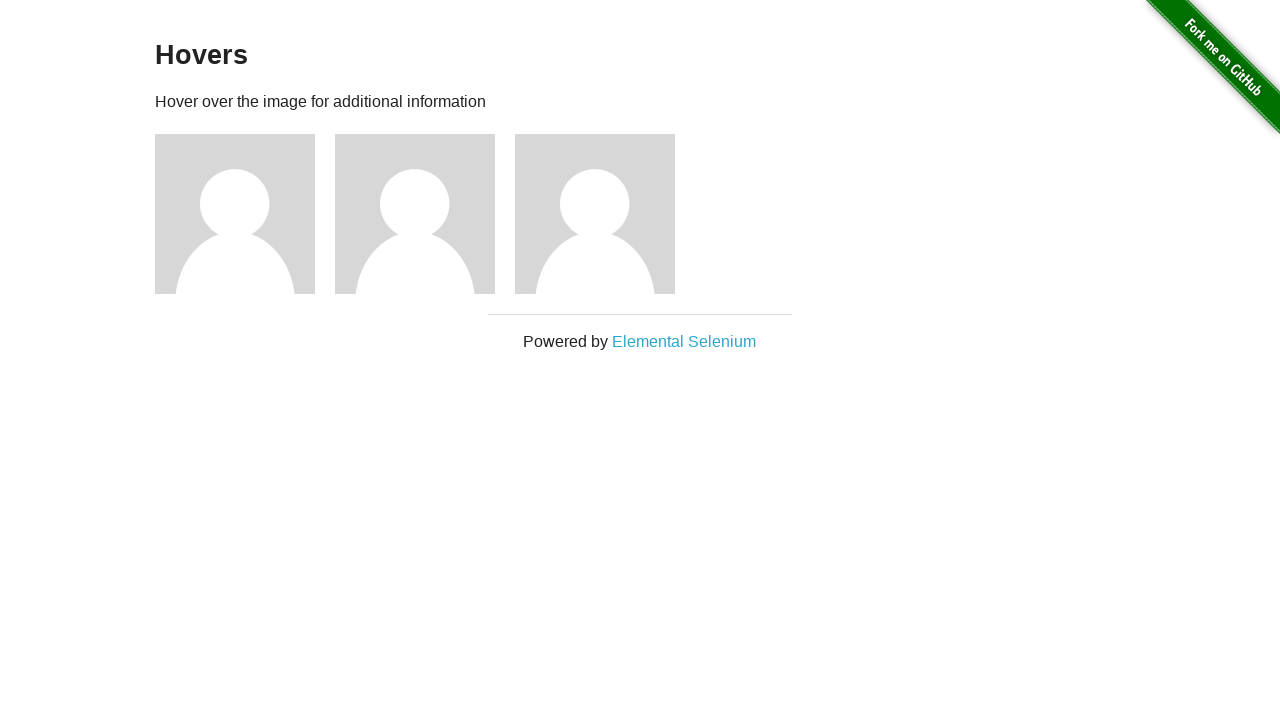